Navigates to the Selenium headquarters website and verifies the page loads by checking the title is accessible.

Starting URL: https://www.seleniumhq.org/

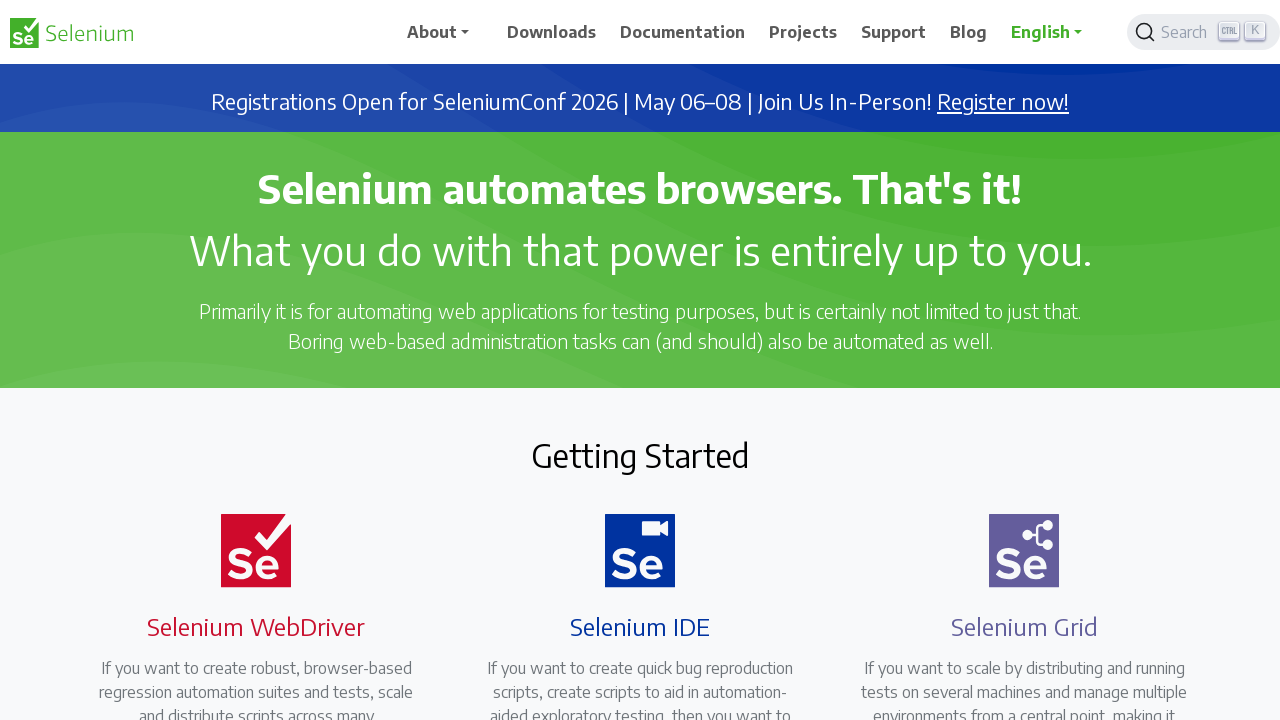

Navigated to Selenium headquarters website
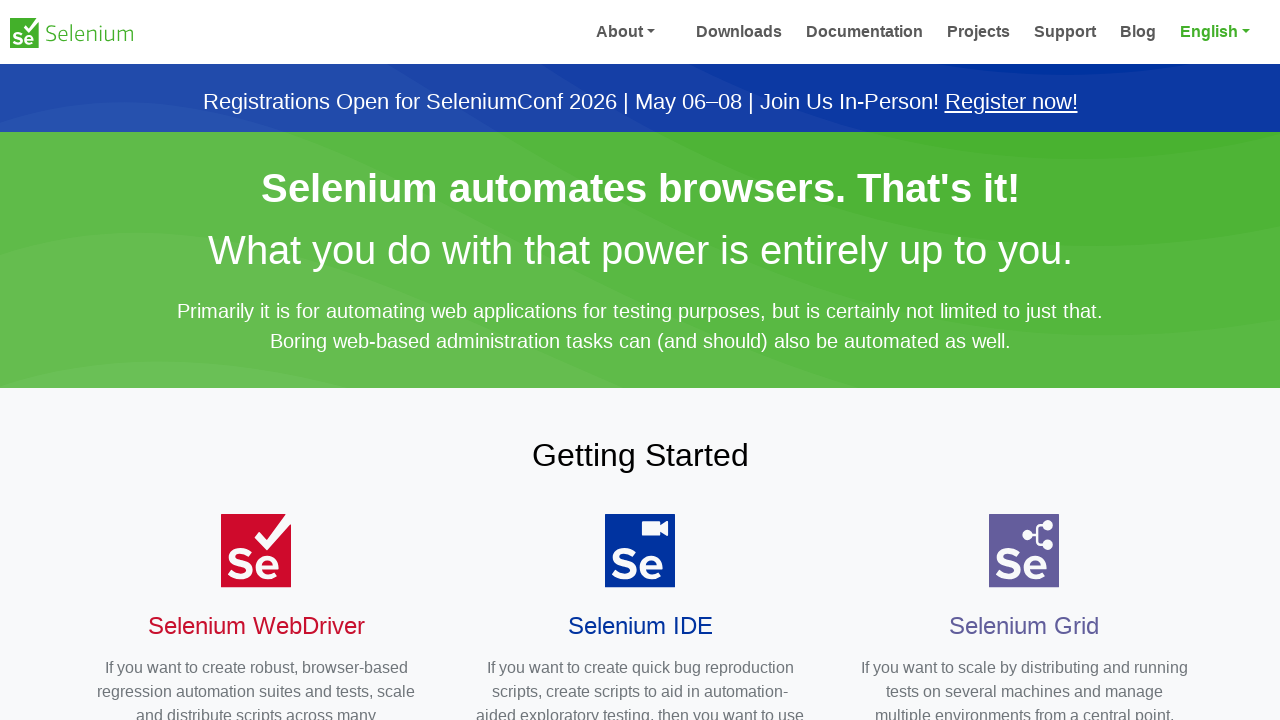

Page fully loaded (DOM content loaded)
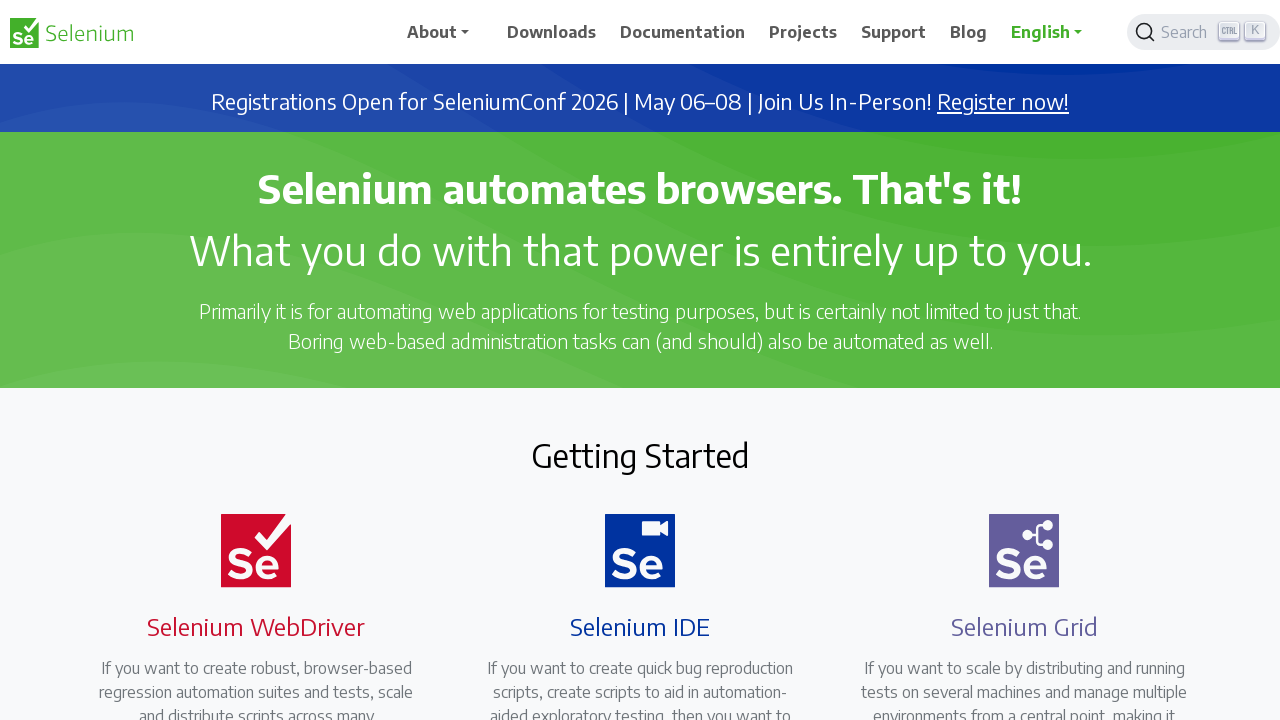

Retrieved page title
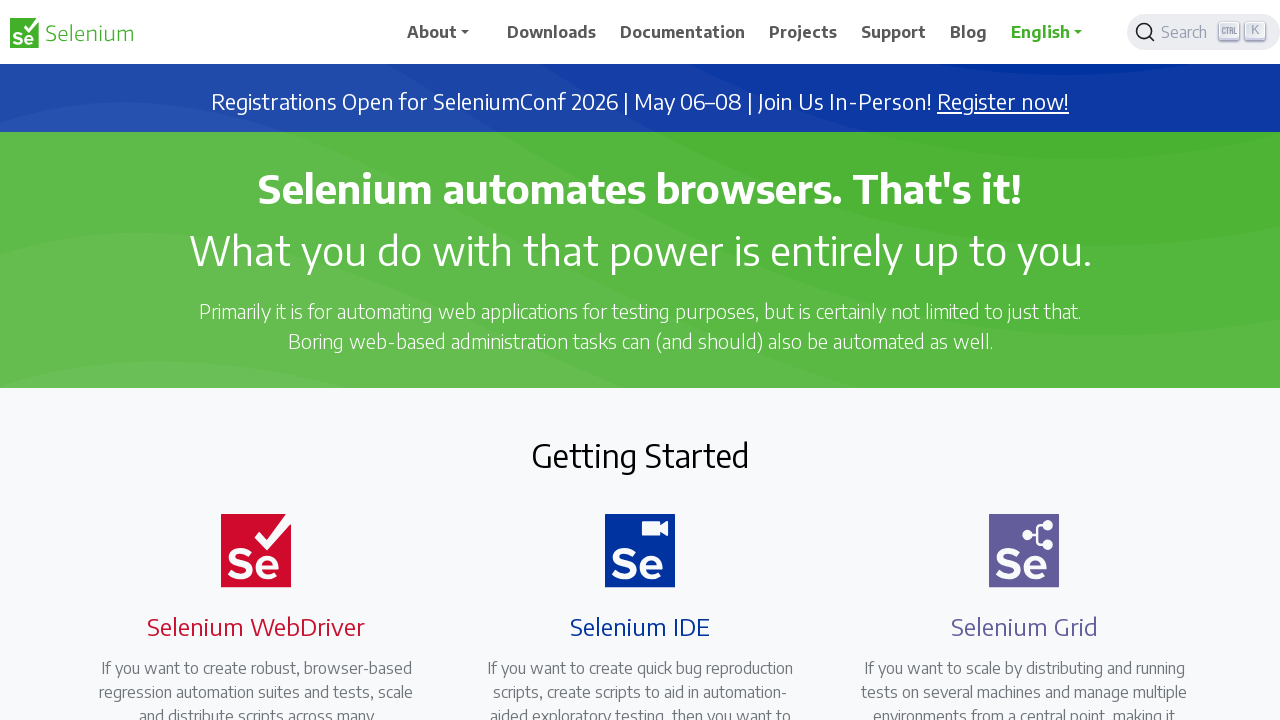

Verified page title is not empty
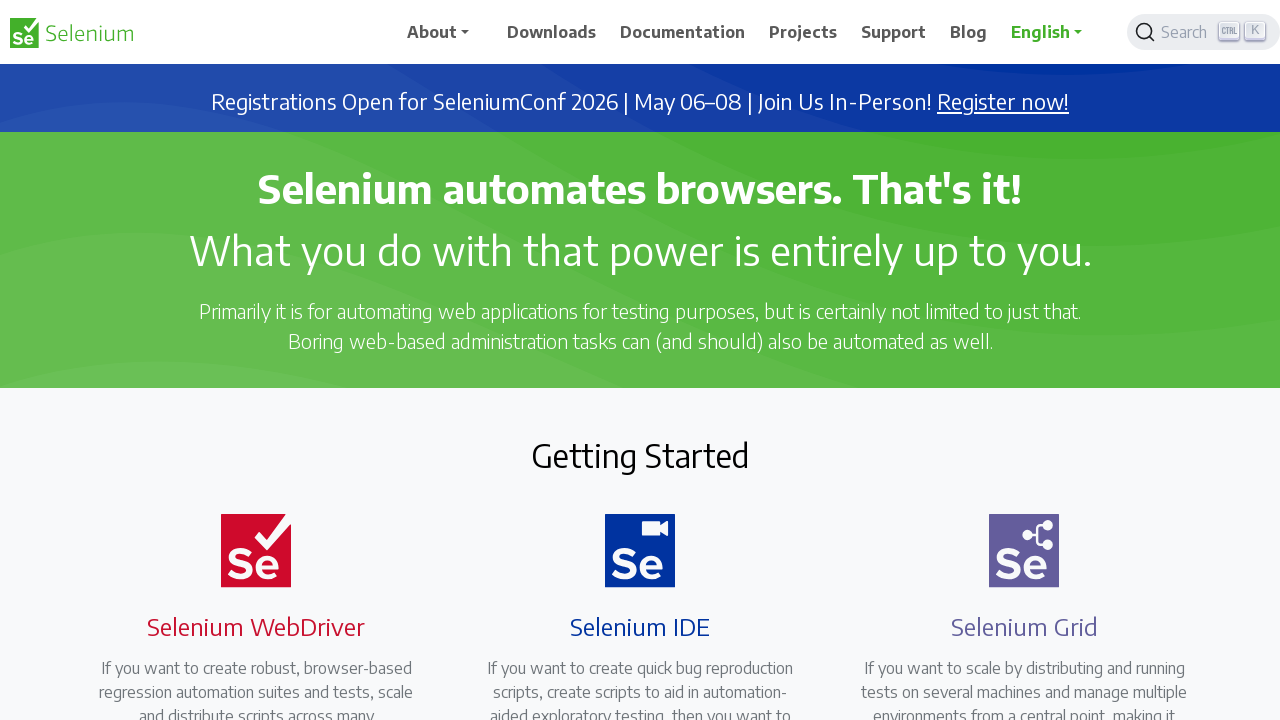

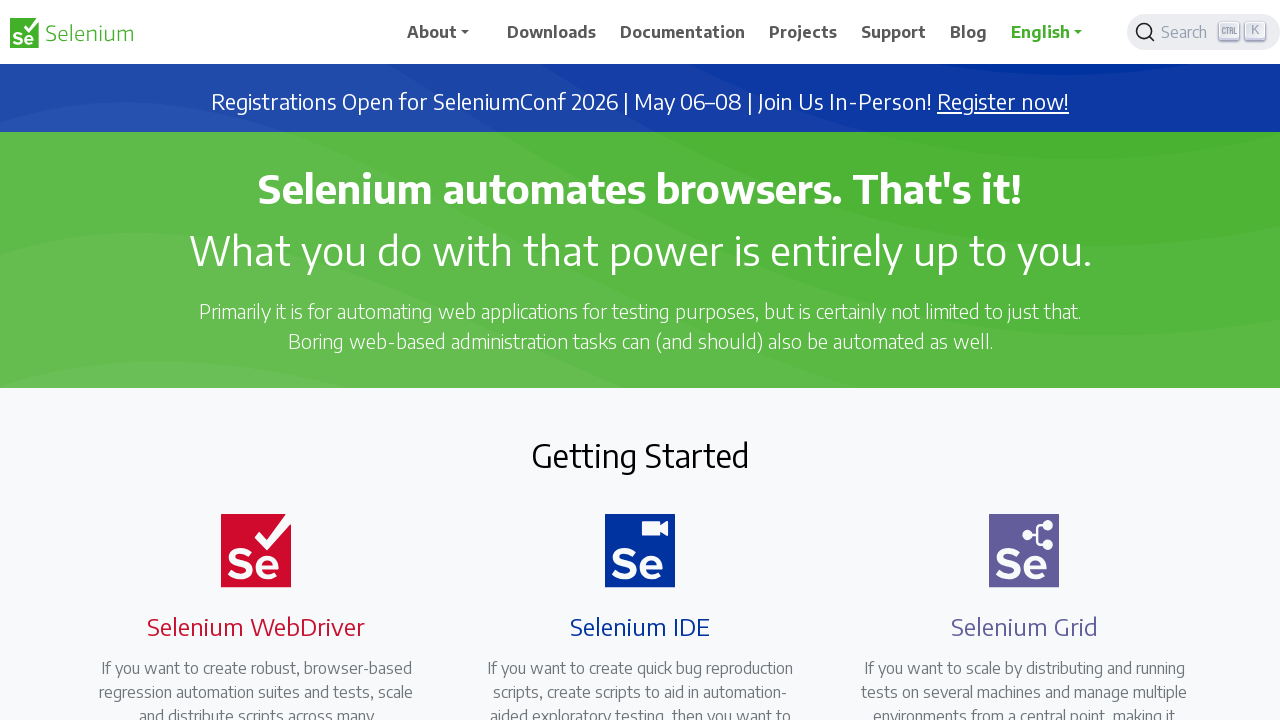